Tests window handling functionality by clicking a link that opens a new window, switching to the new window to verify its content, and then switching back to the original window to verify its title.

Starting URL: https://the-internet.herokuapp.com/windows

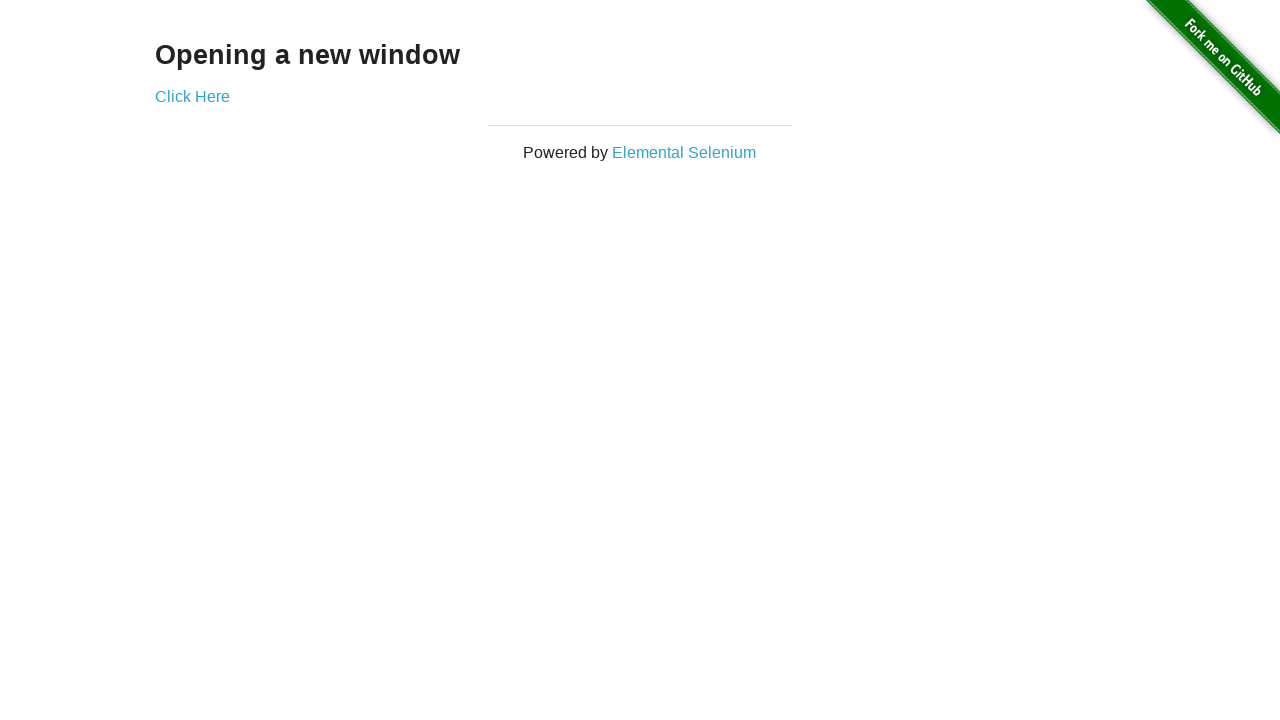

Waited for heading 'Opening a new window' to load
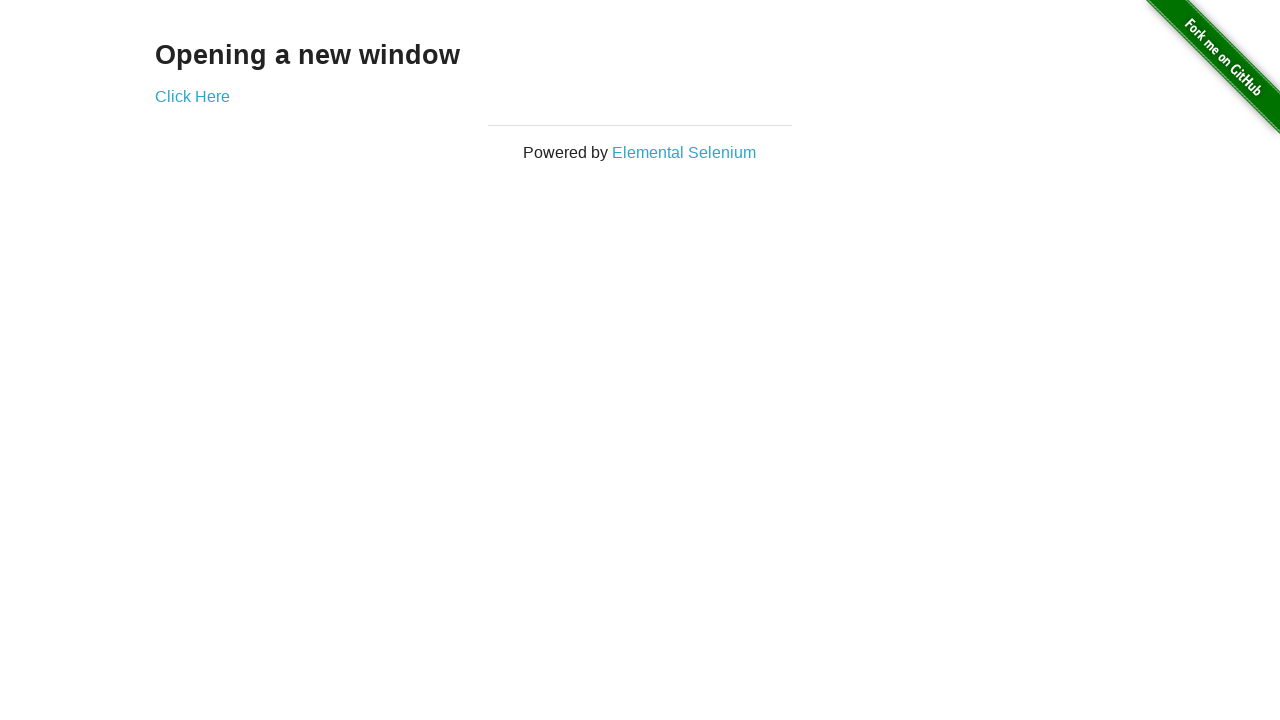

Verified original page title is 'The Internet'
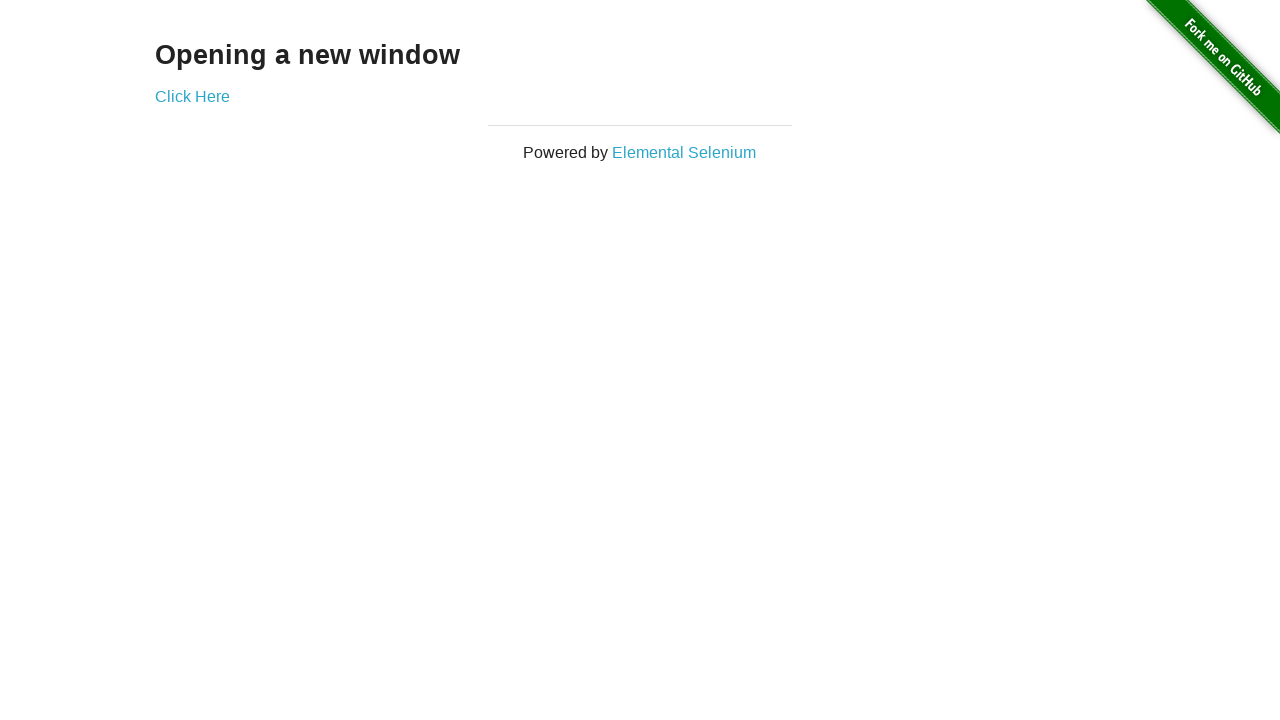

Clicked 'Click Here' link to open new window at (192, 96) on text=Click Here
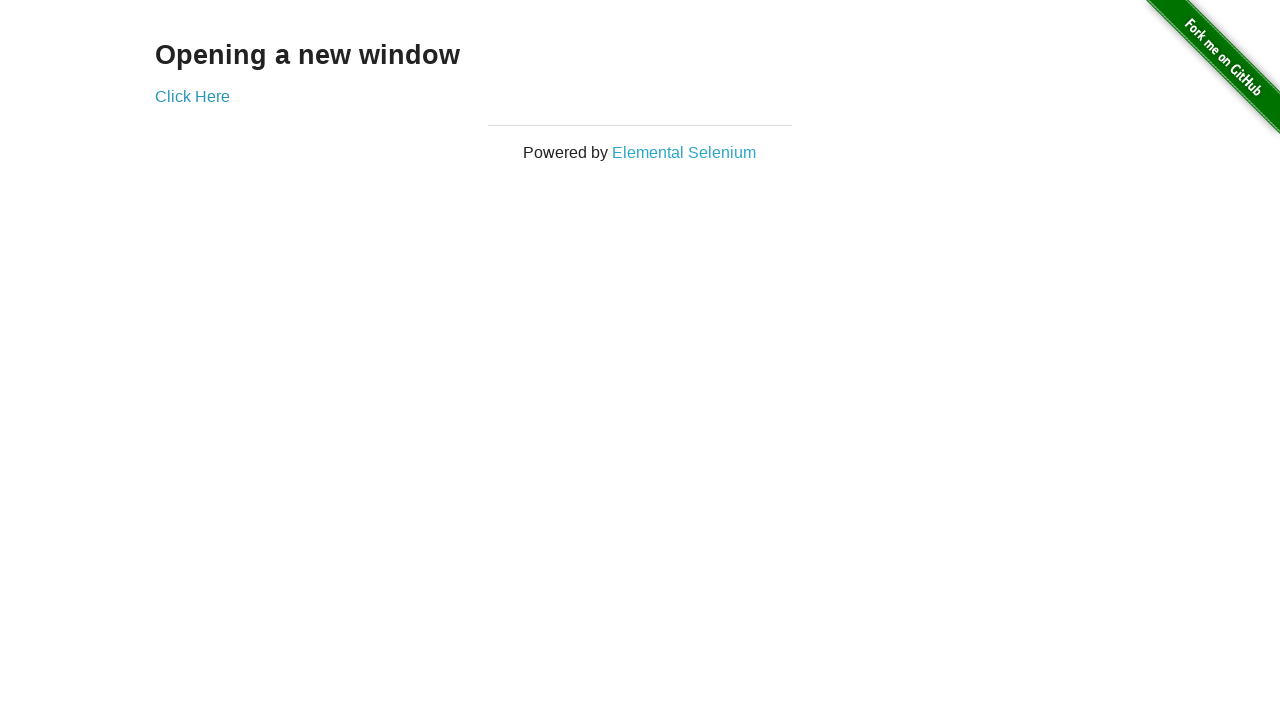

New window opened and loaded
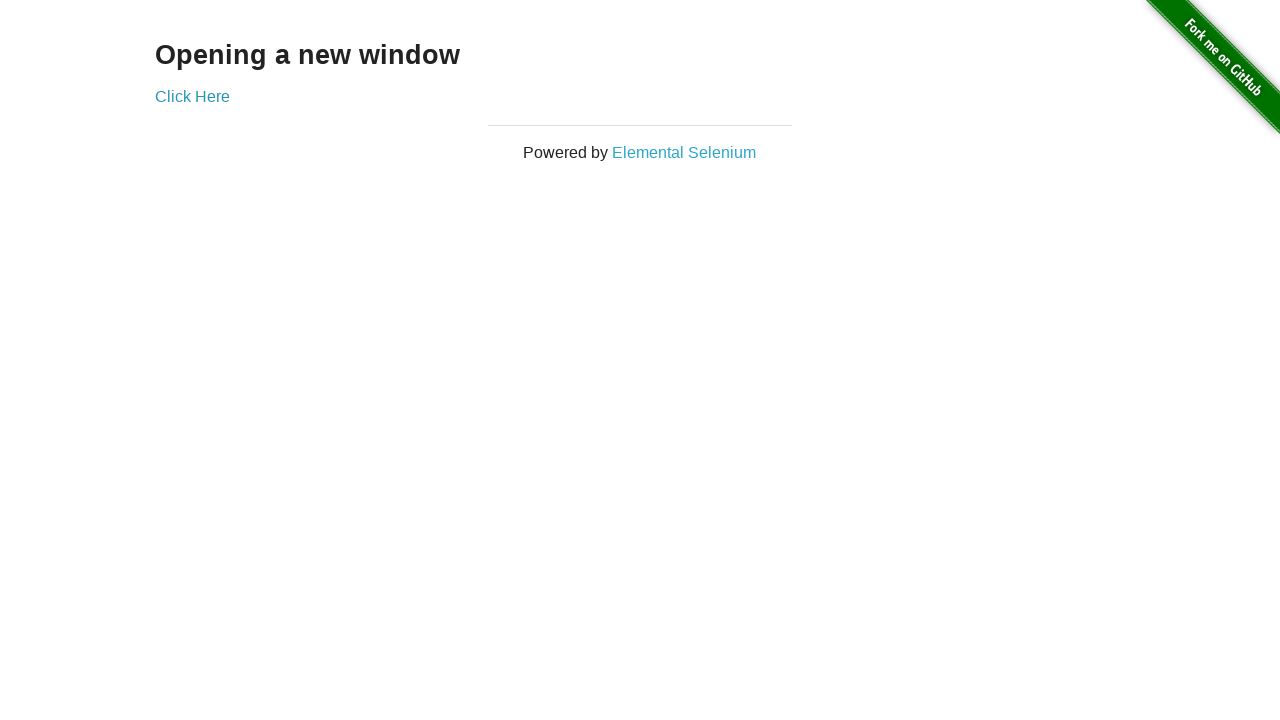

Verified new window title is 'New Window'
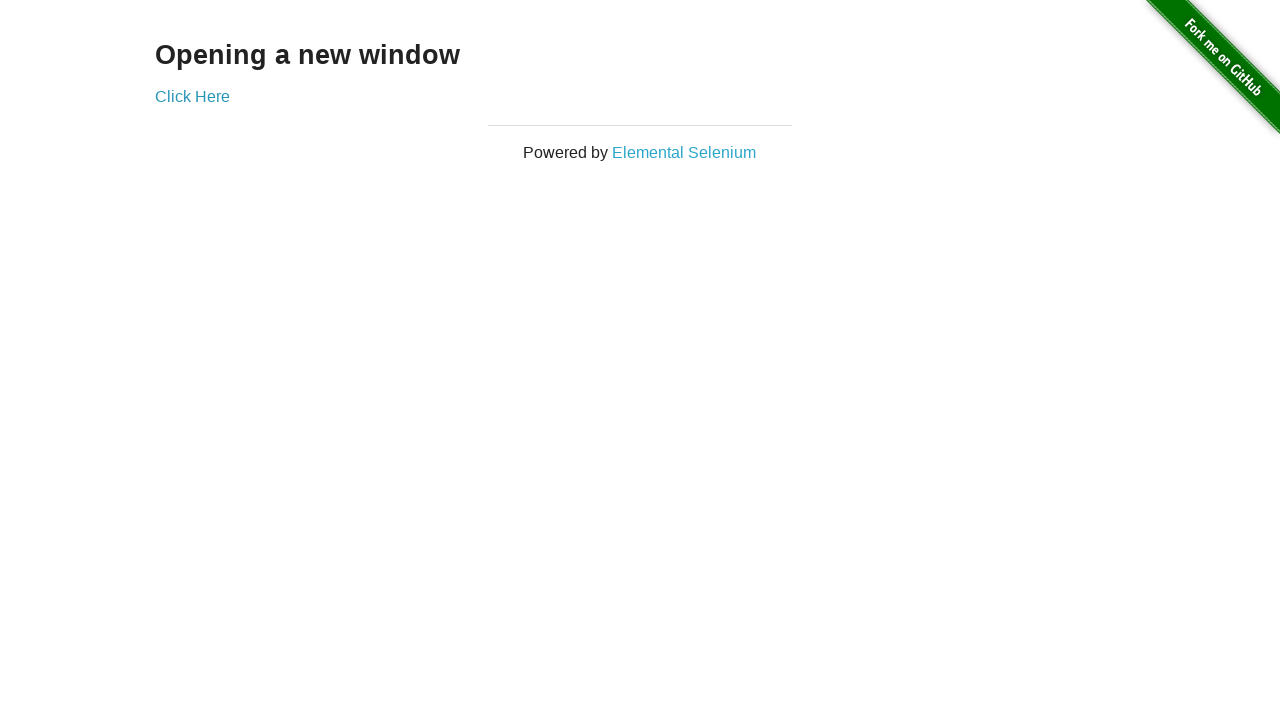

Waited for heading 'New Window' on new page
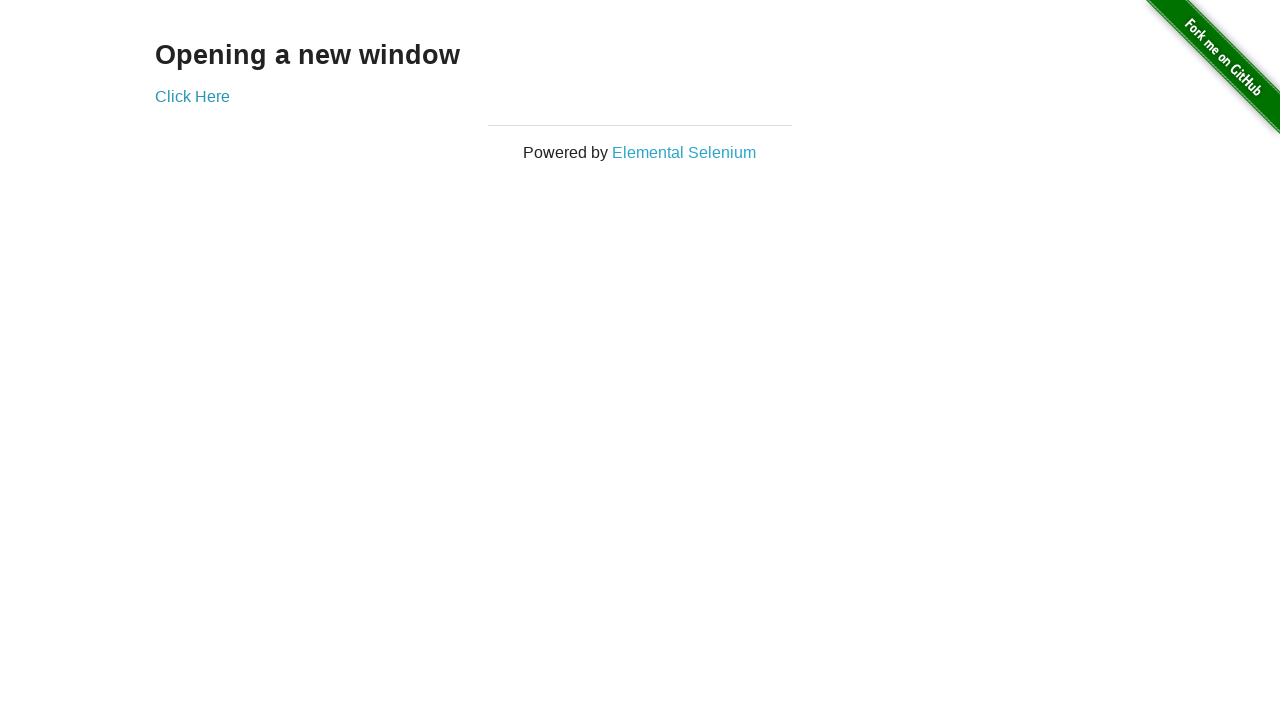

Switched back to original window
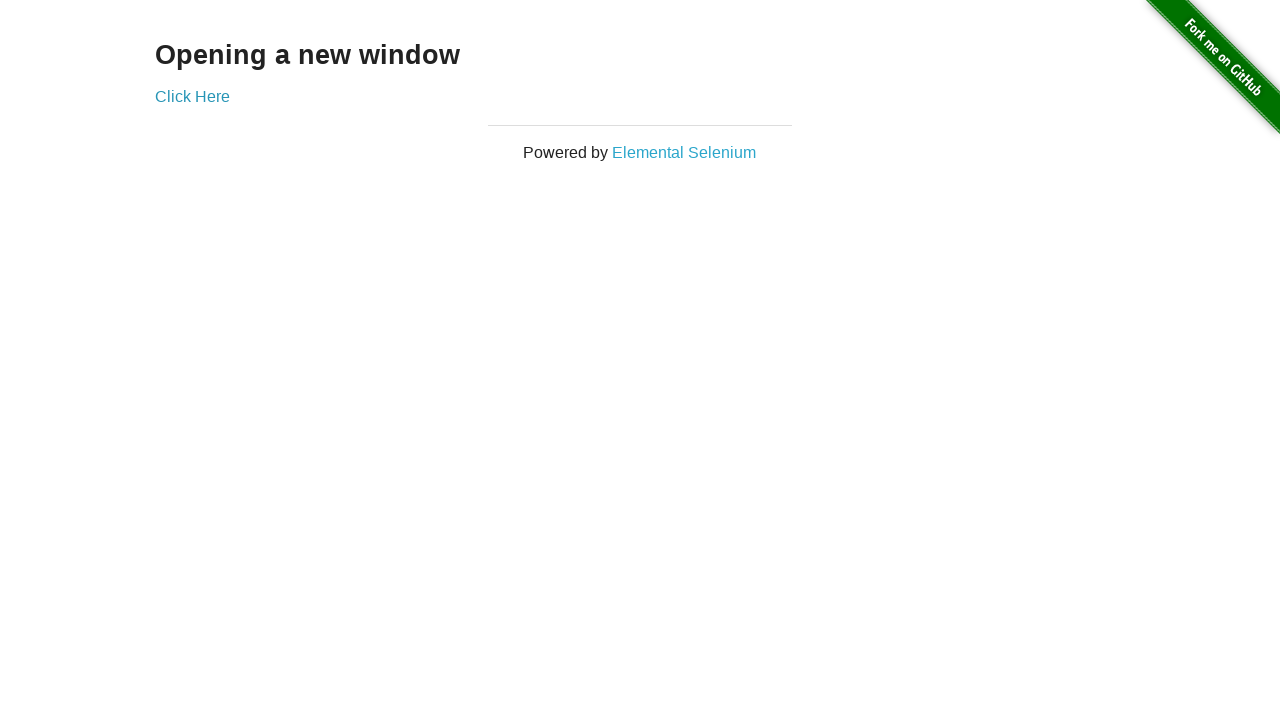

Verified original page title is still 'The Internet'
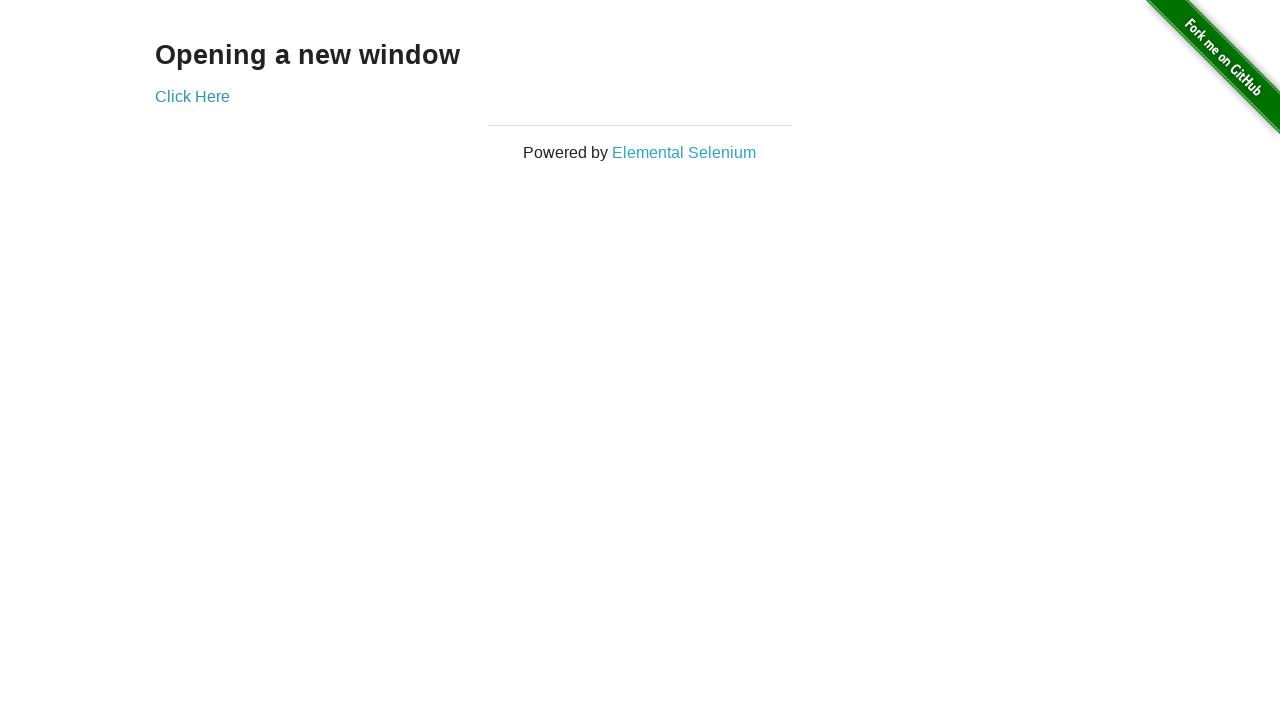

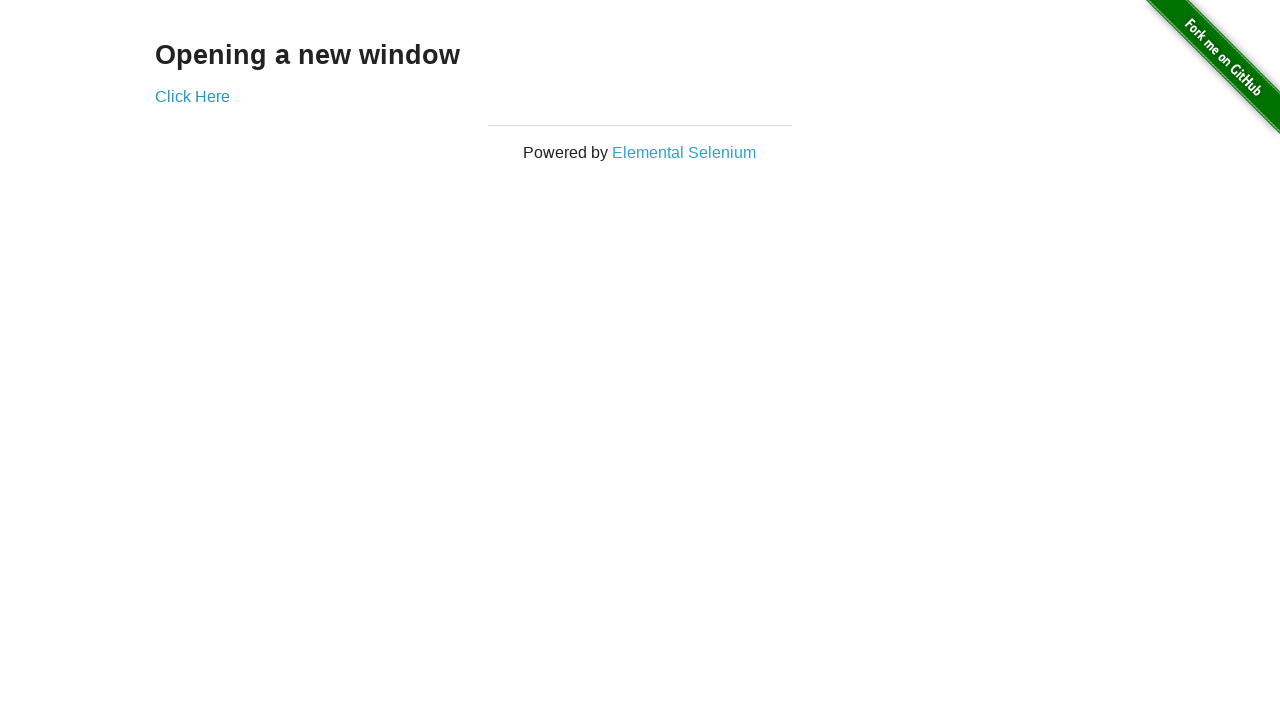